Tests form submission functionality by filling in first name, last name, and email fields, then submitting the form and clicking on multiple links

Starting URL: https://syntaxprojects.com/input-form-locator.php

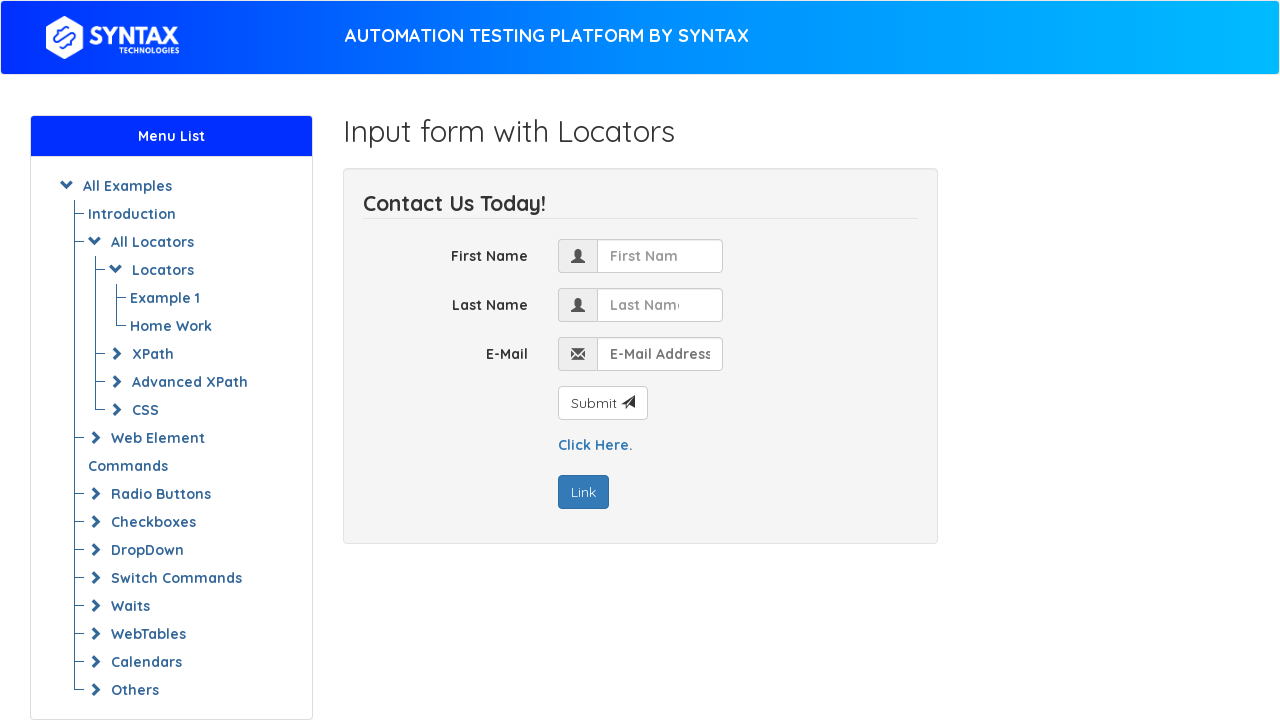

Filled first name field with 'John' on #first_name
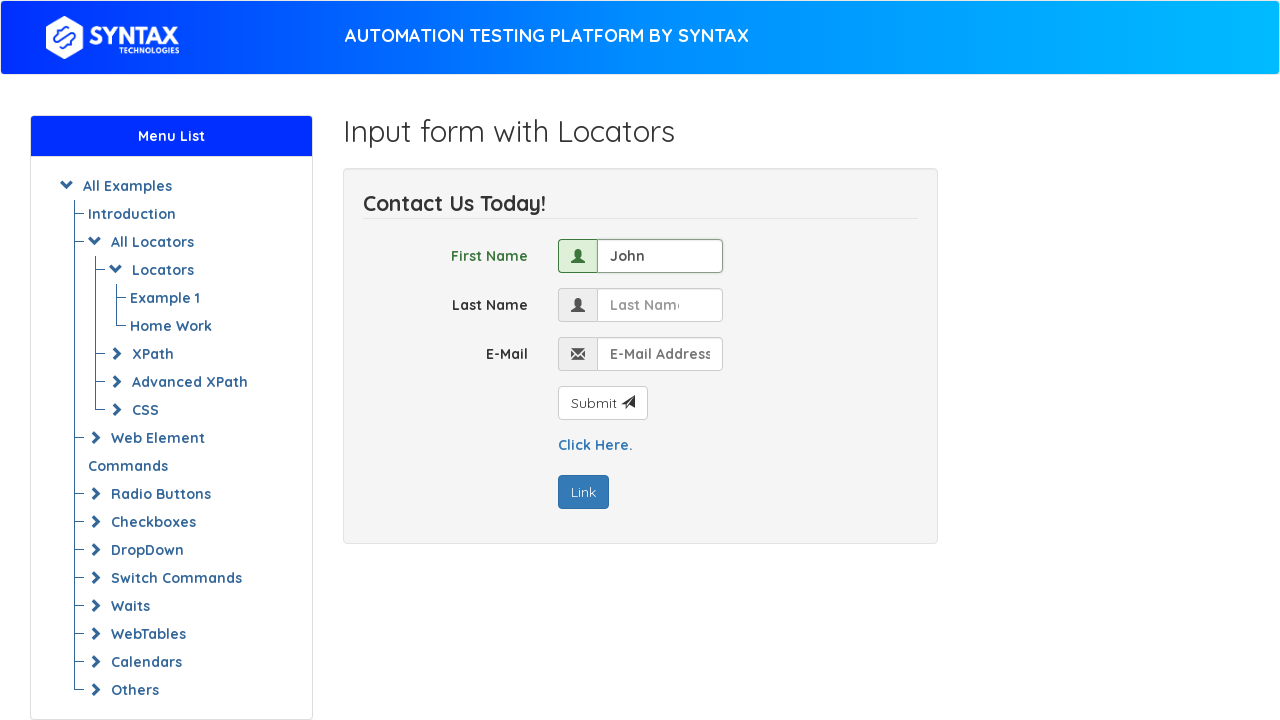

Filled last name field with 'Doe' on input[name='last_name']
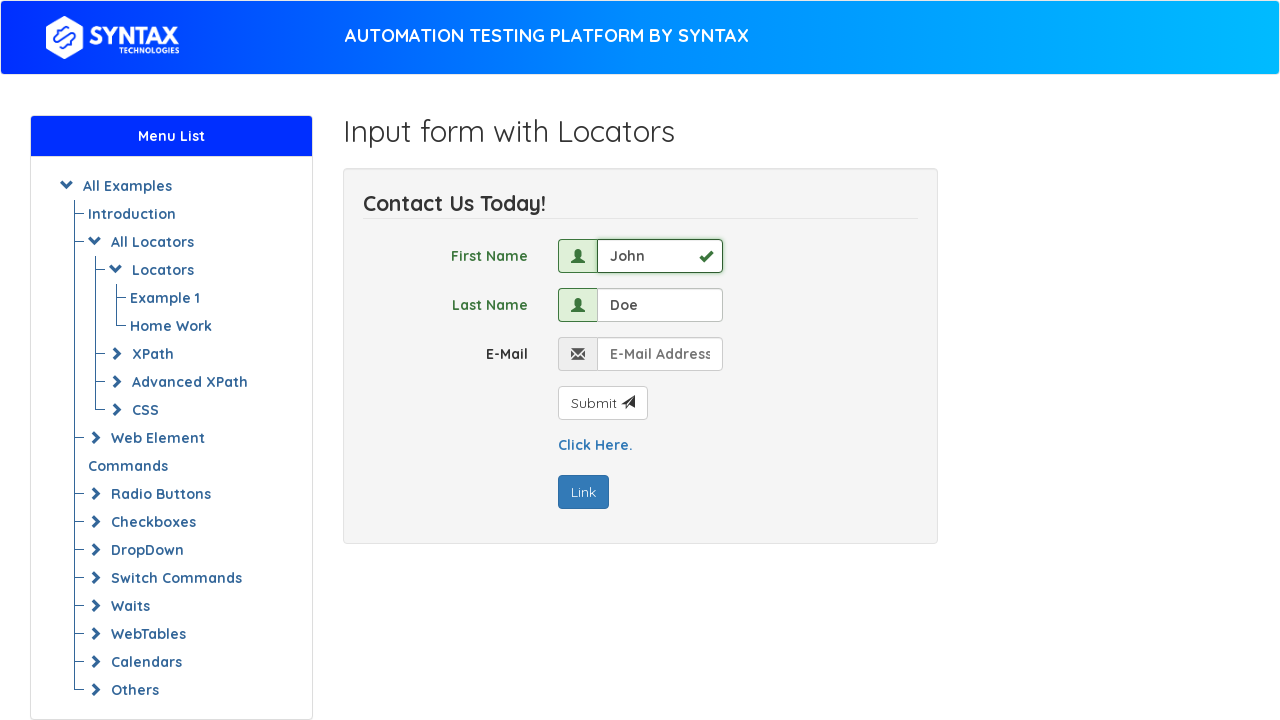

Filled email field with 'john@doe.com' on .form-control-01
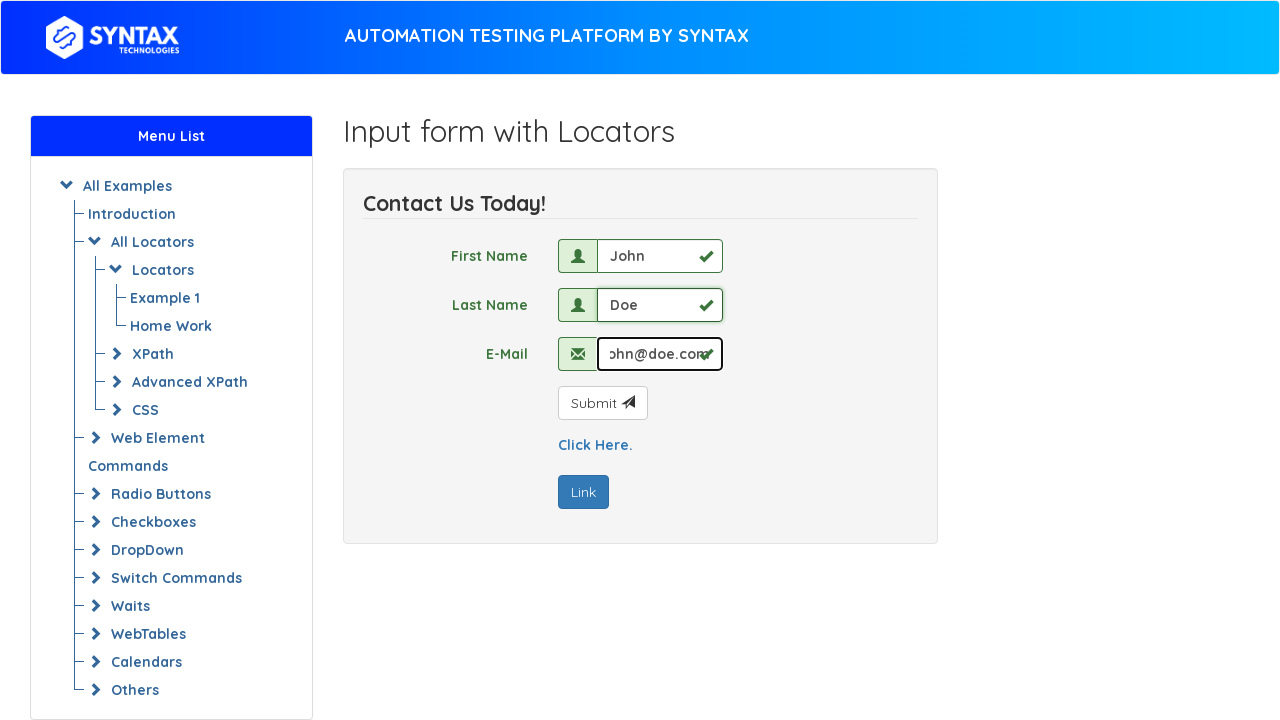

Clicked form submit button at (602, 403) on button
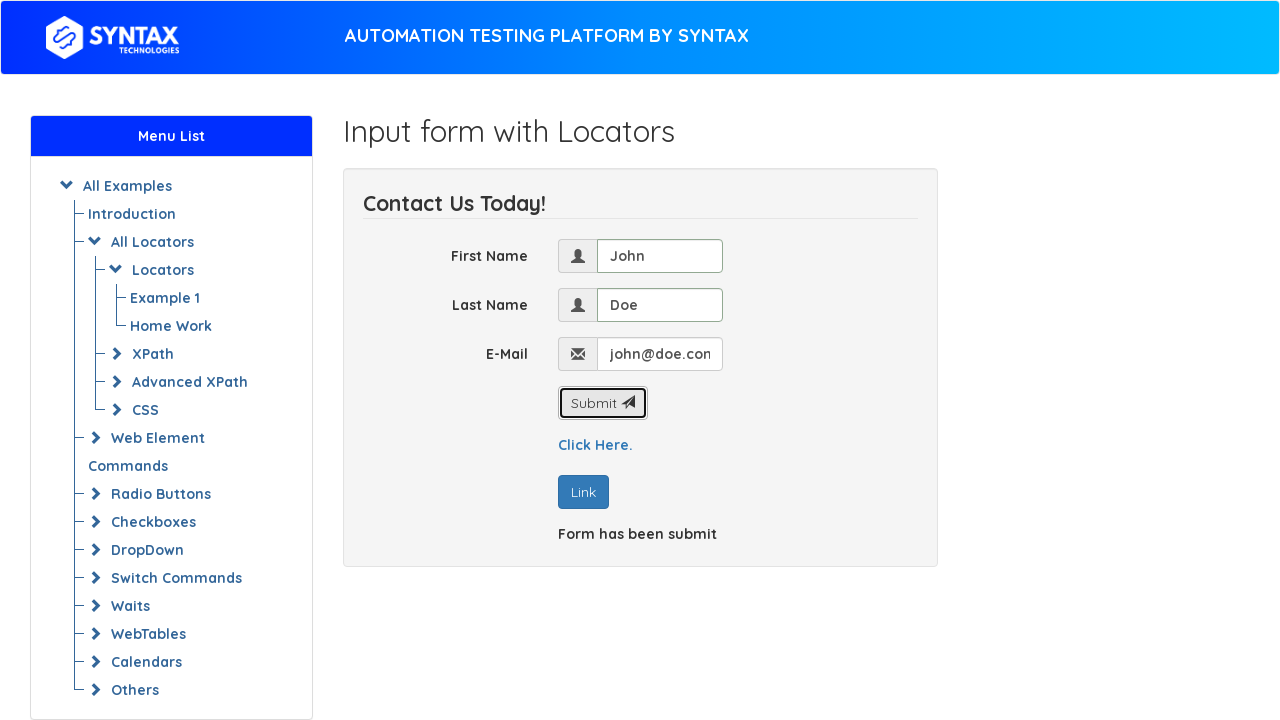

Clicked first link with text 'Click Here.' at (595, 445) on text=Click Here.
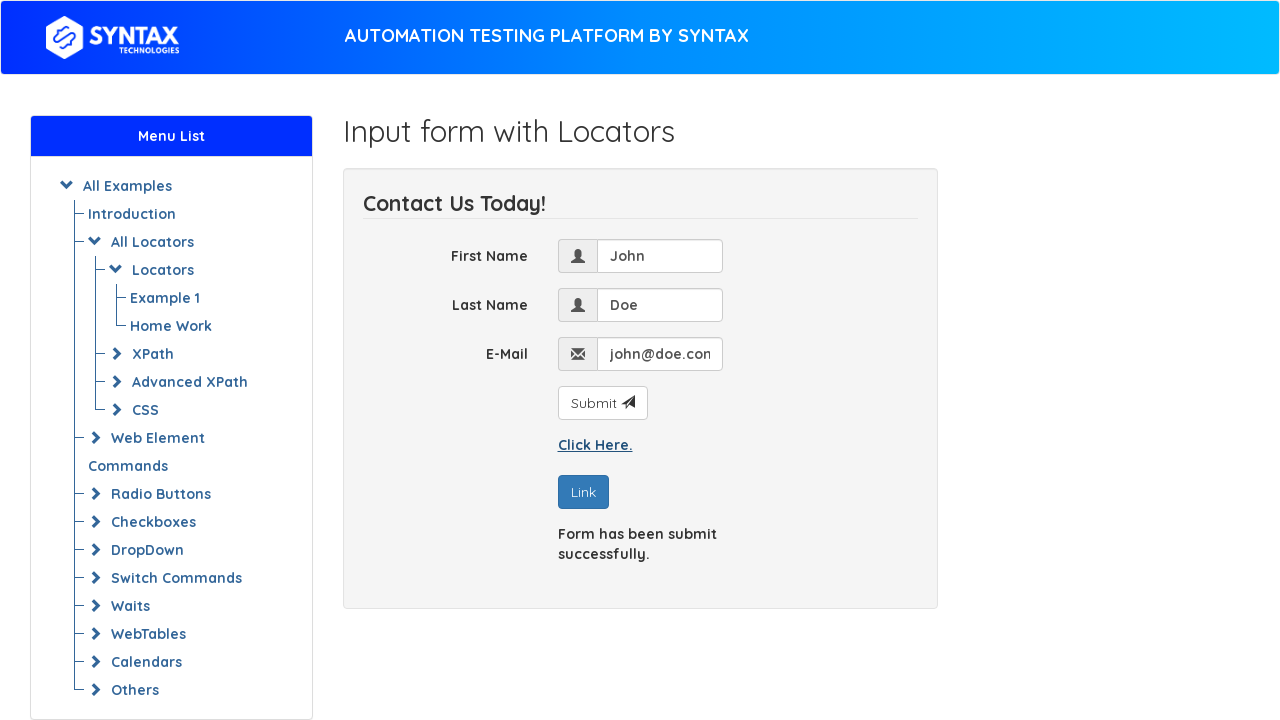

Clicked second link containing 'ink' text at (583, 492) on text=ink
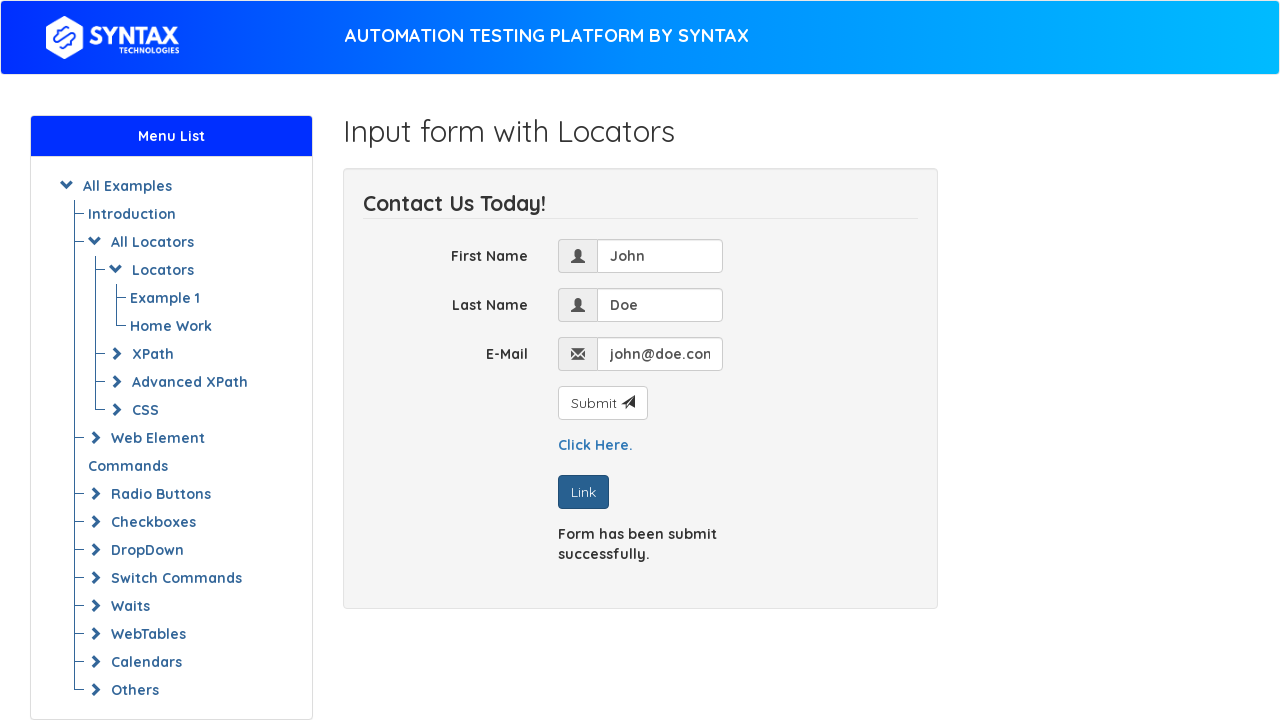

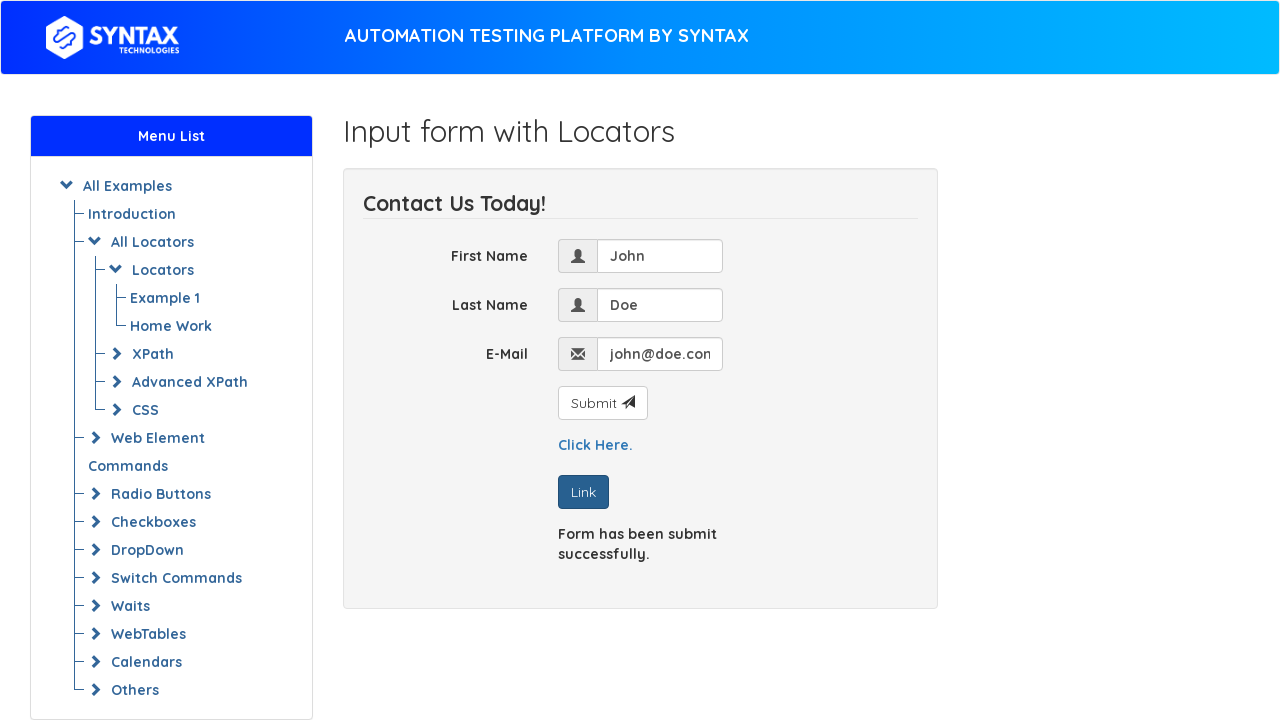